Tests language toggle to English translations page by clicking English link

Starting URL: https://www.sefaria.org/

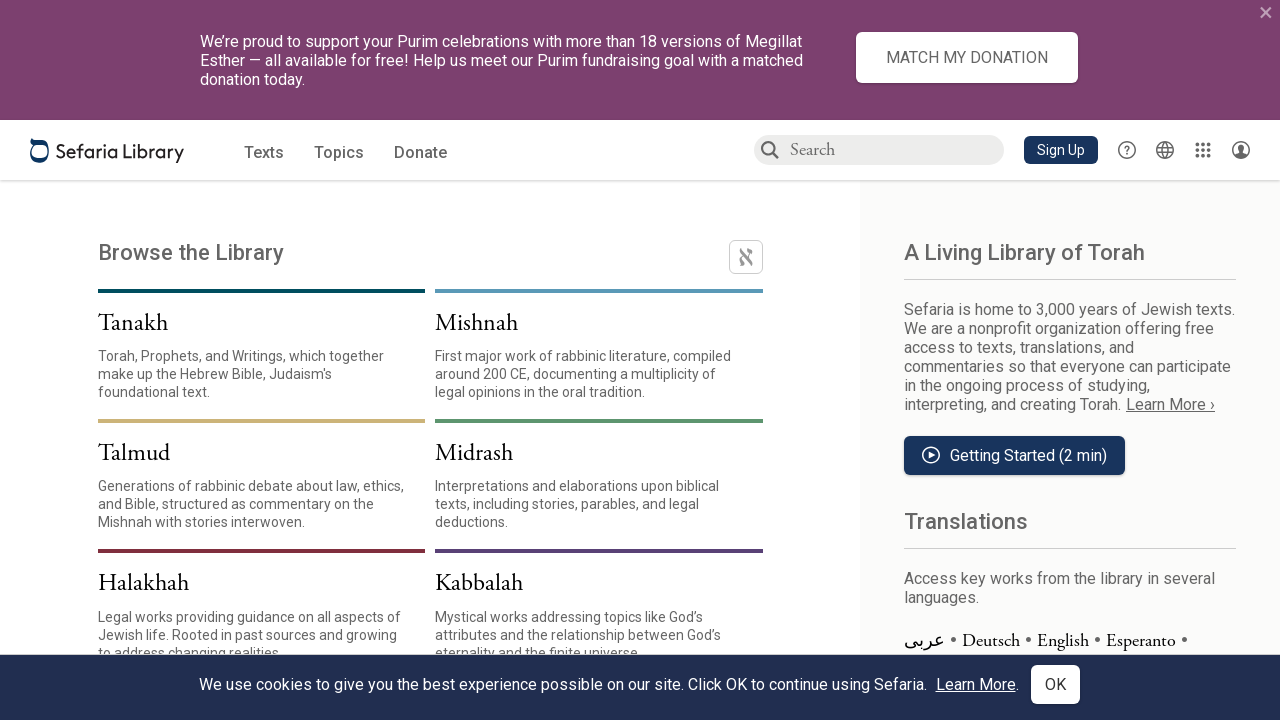

Clicked English language toggle link in header at (1063, 640) on internal:role=list >> internal:role=link[name="English"i]
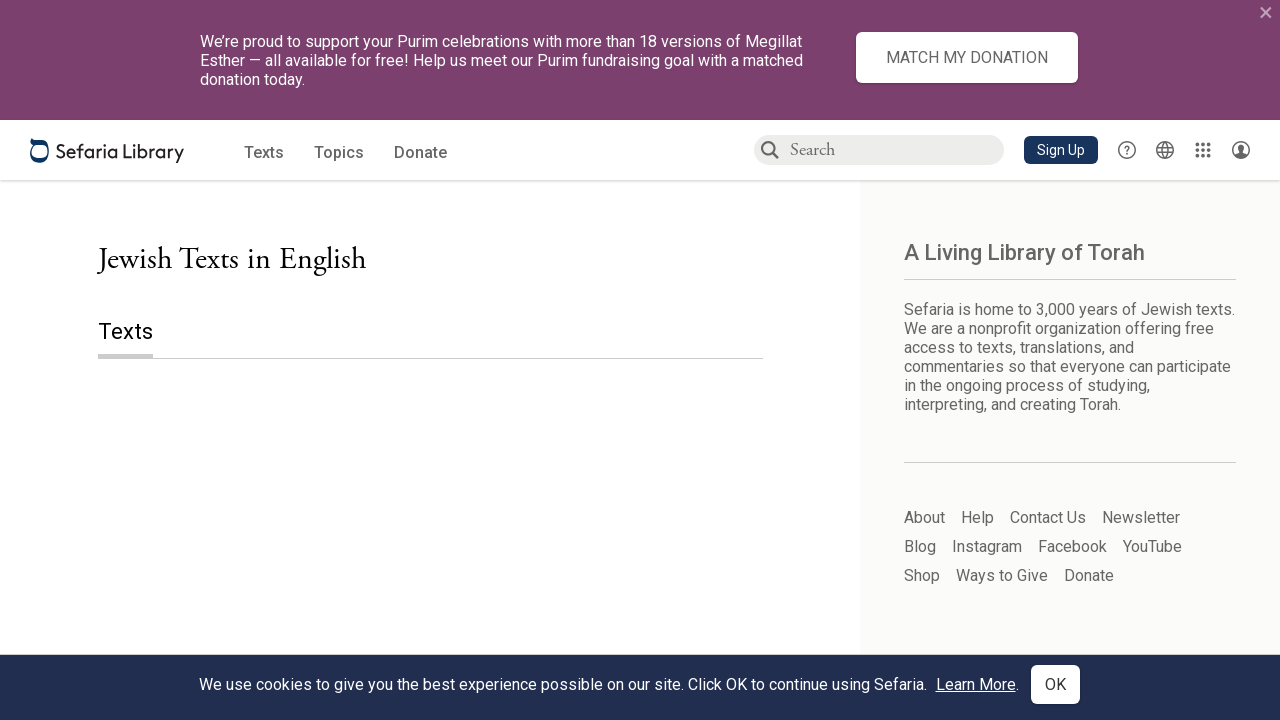

Navigated to English translations page
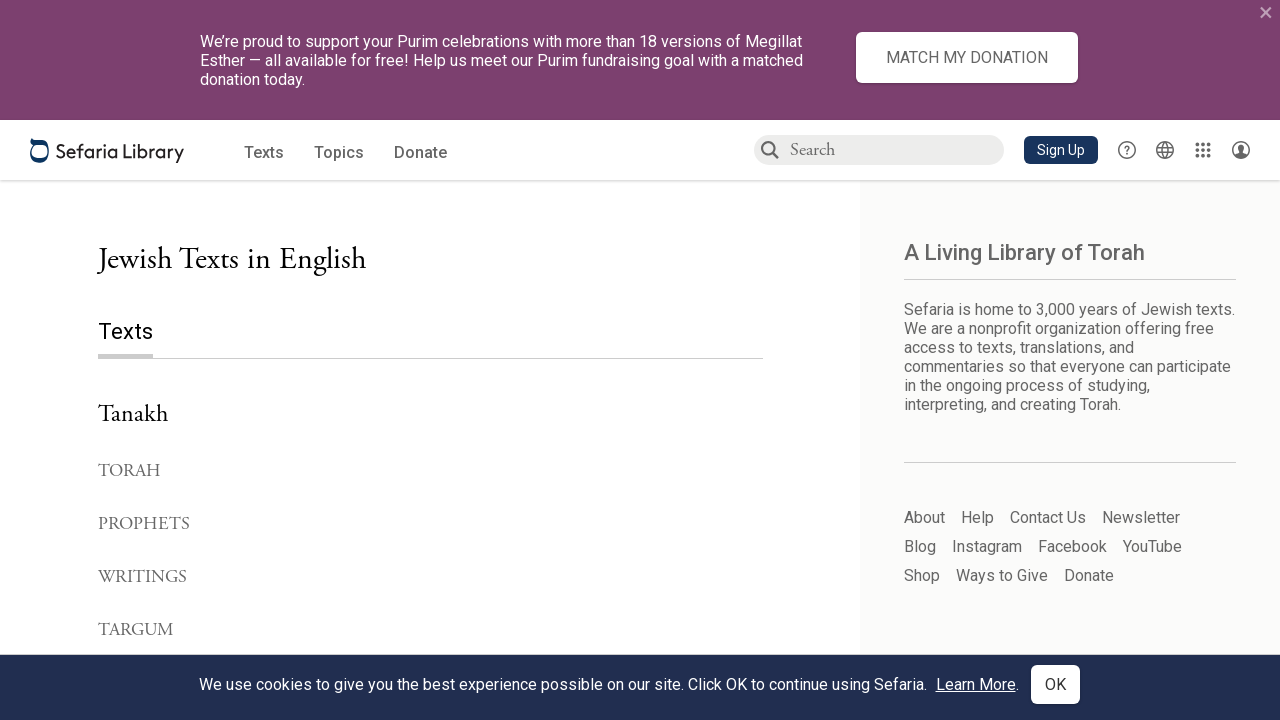

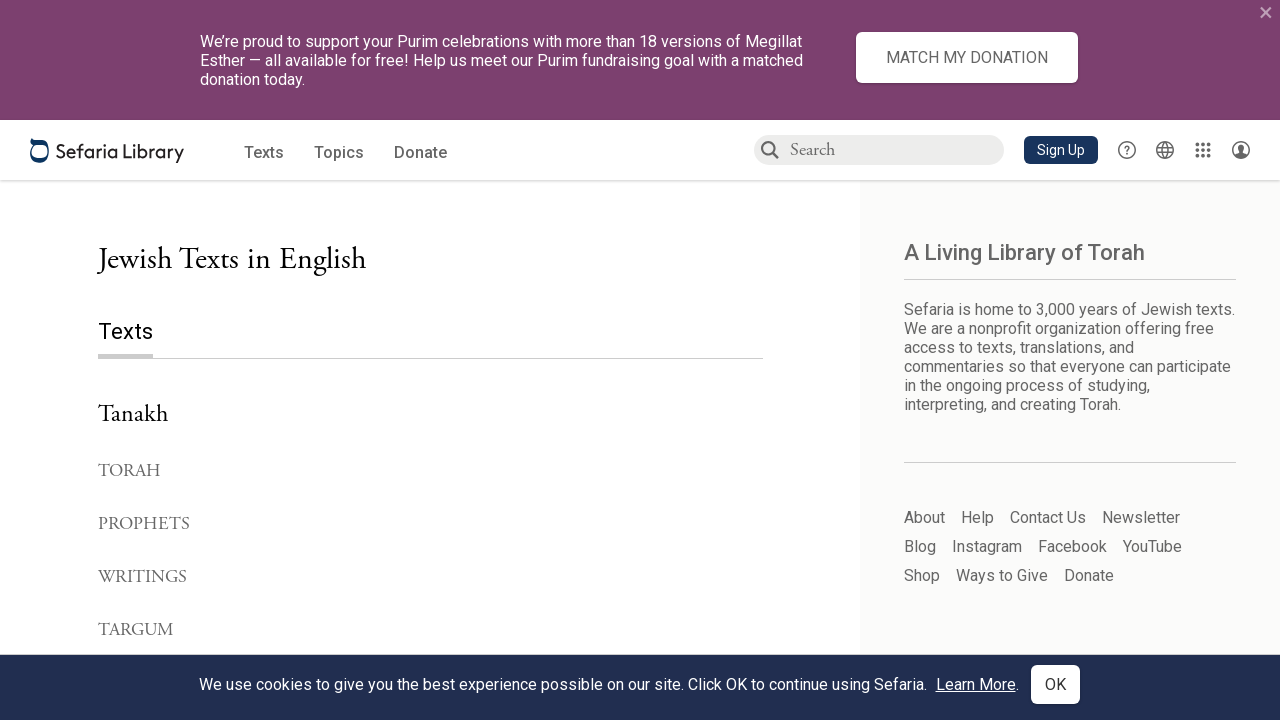